Waits with a delay, then finds an element and hovers over it

Starting URL: https://qap.dev

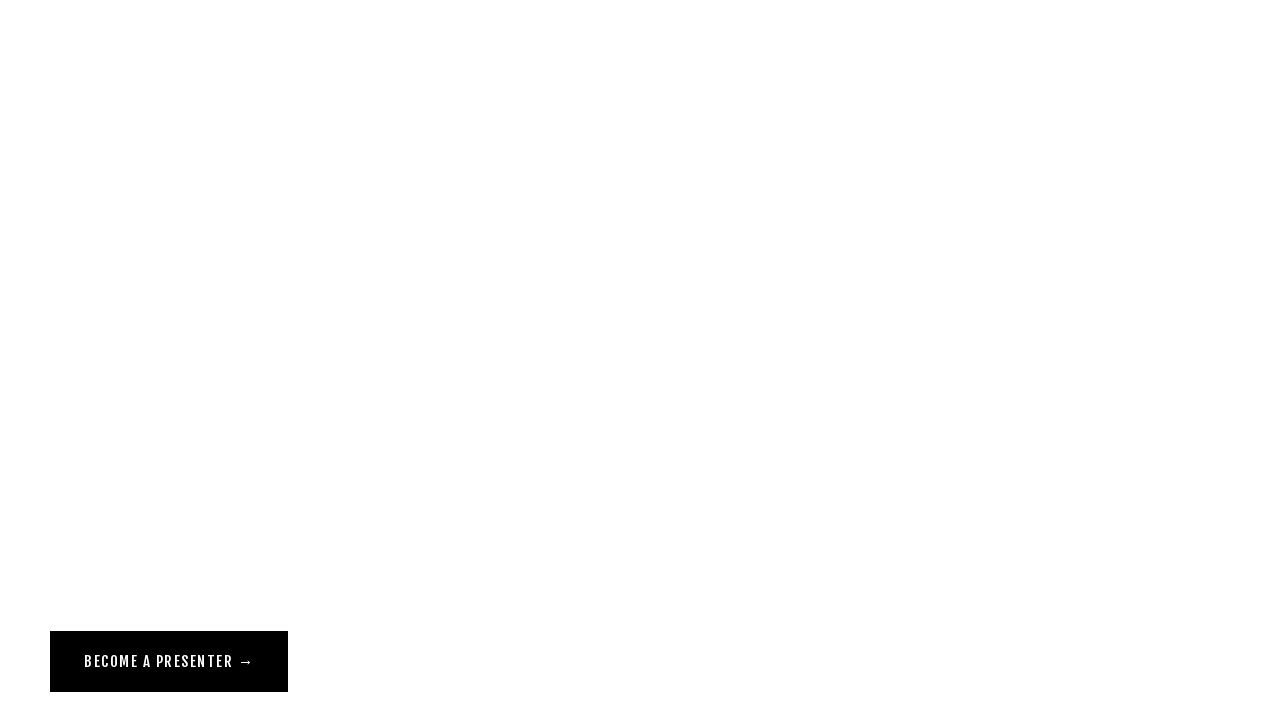

Navigated to https://qap.dev
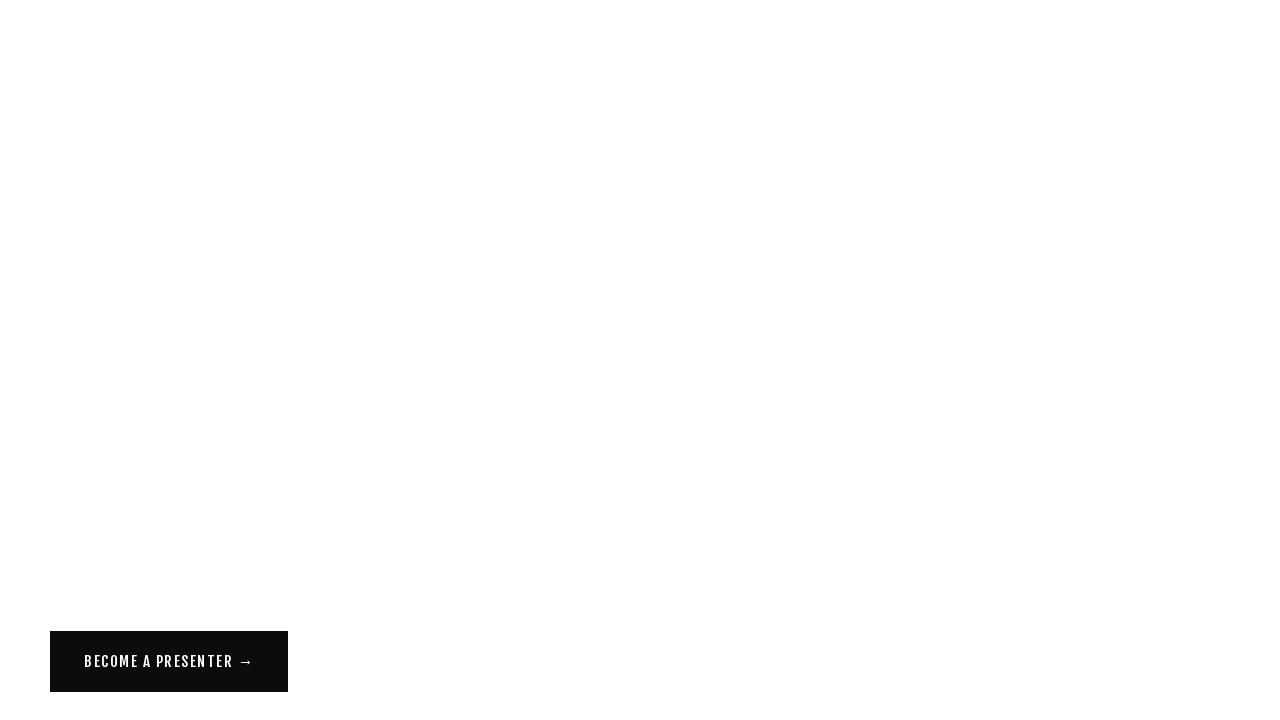

Waited for 5 second delay
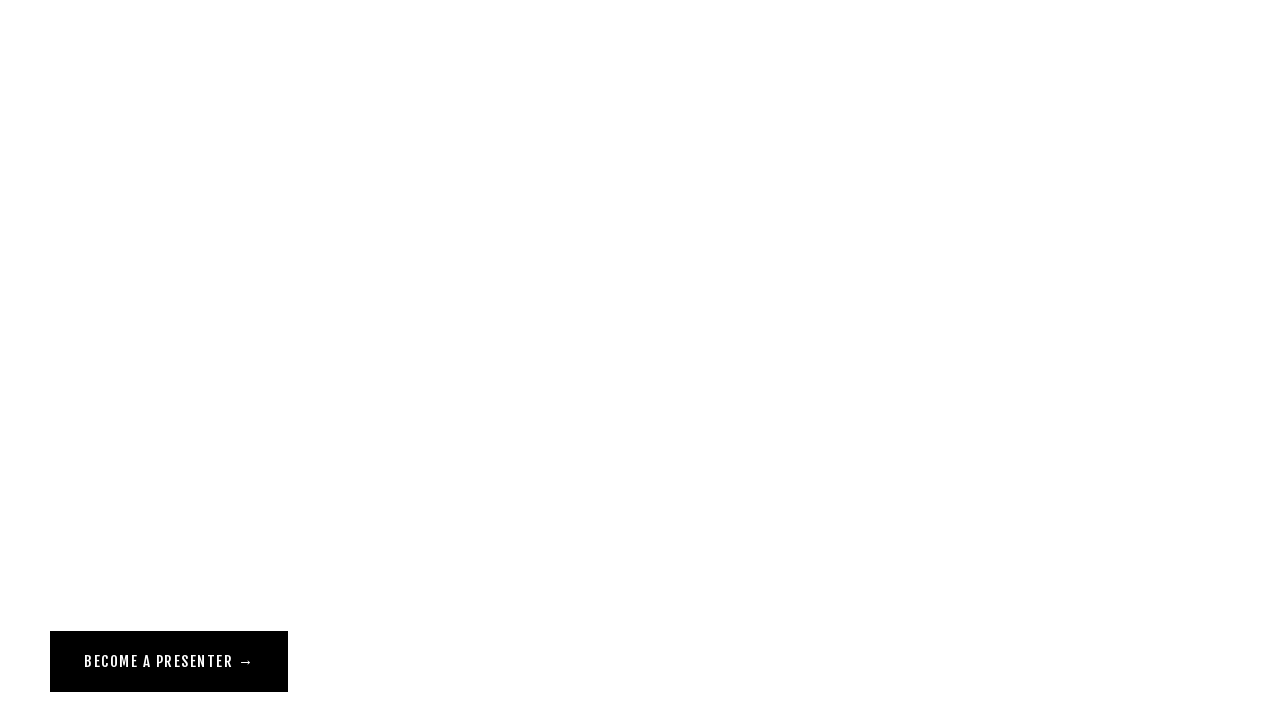

Located about link element
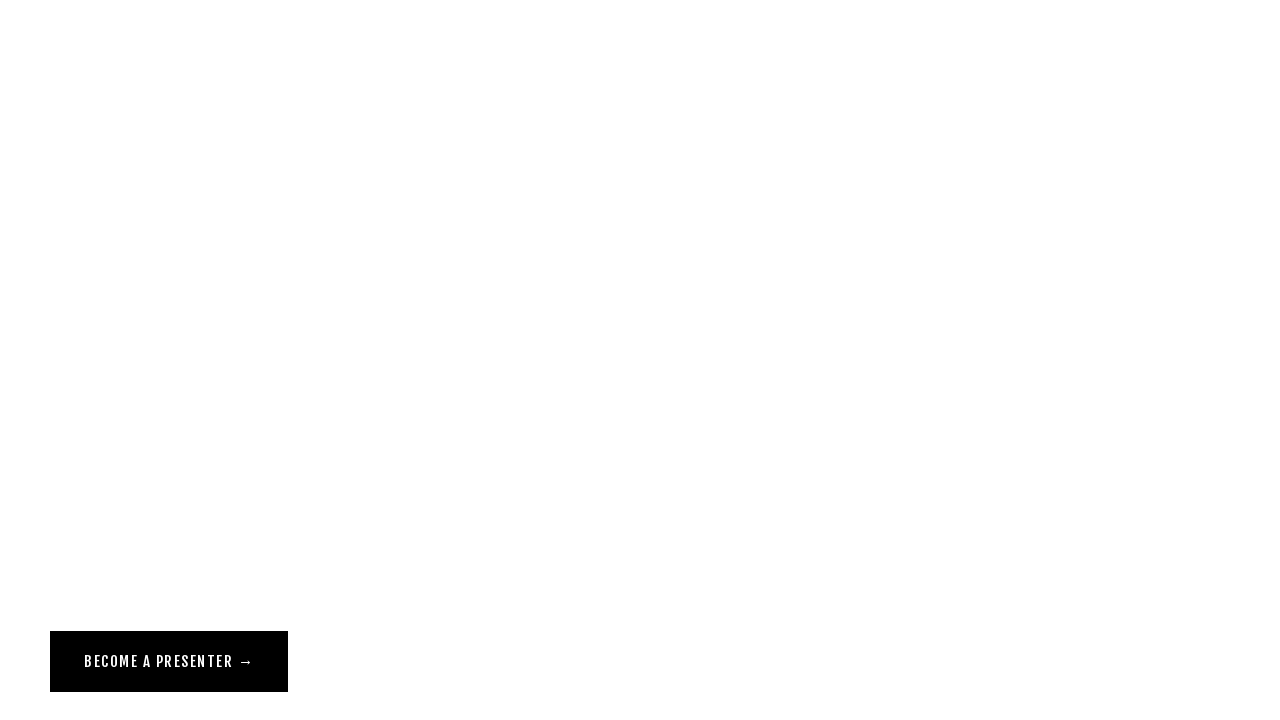

About link element became visible
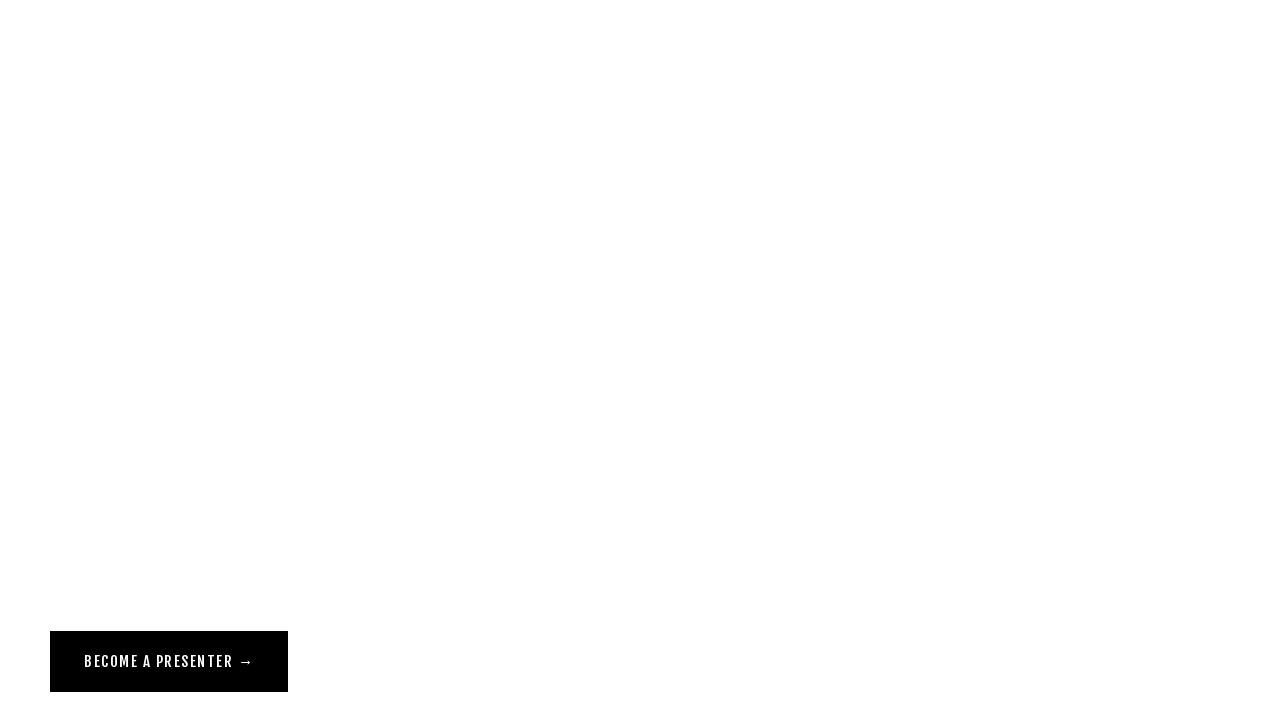

Hovered over about link element at (71, 56) on [href="/about"]
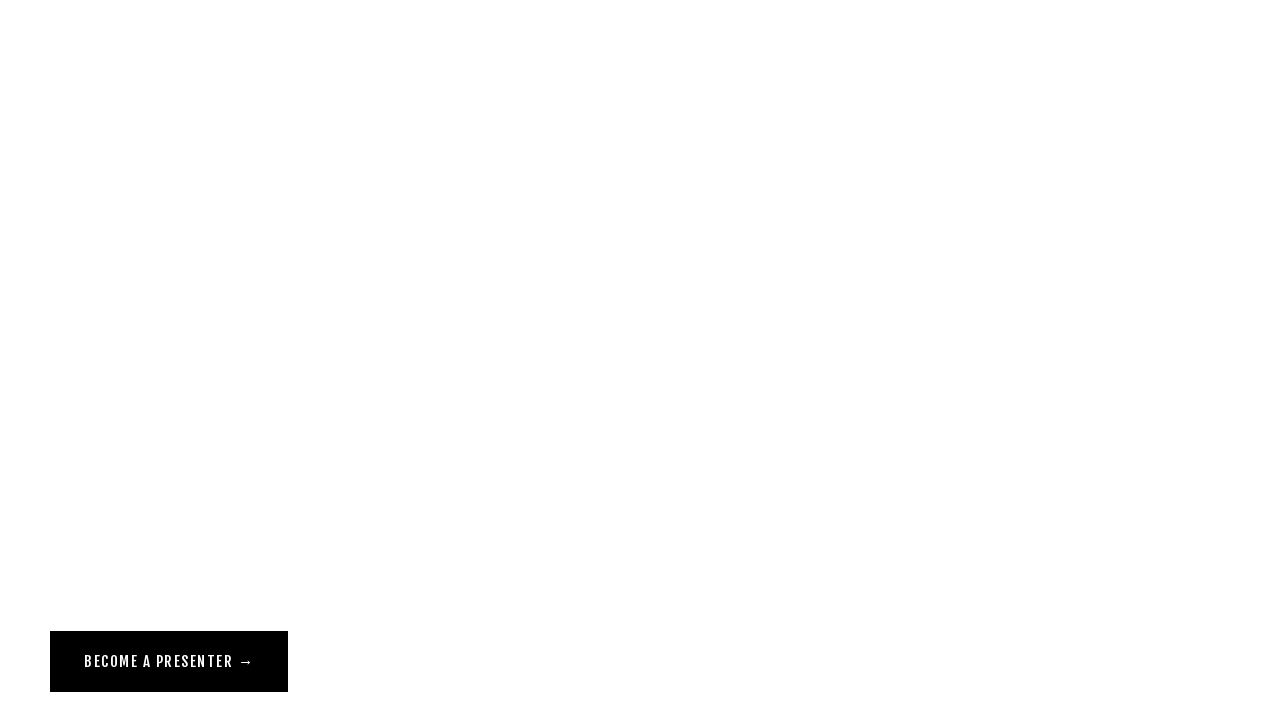

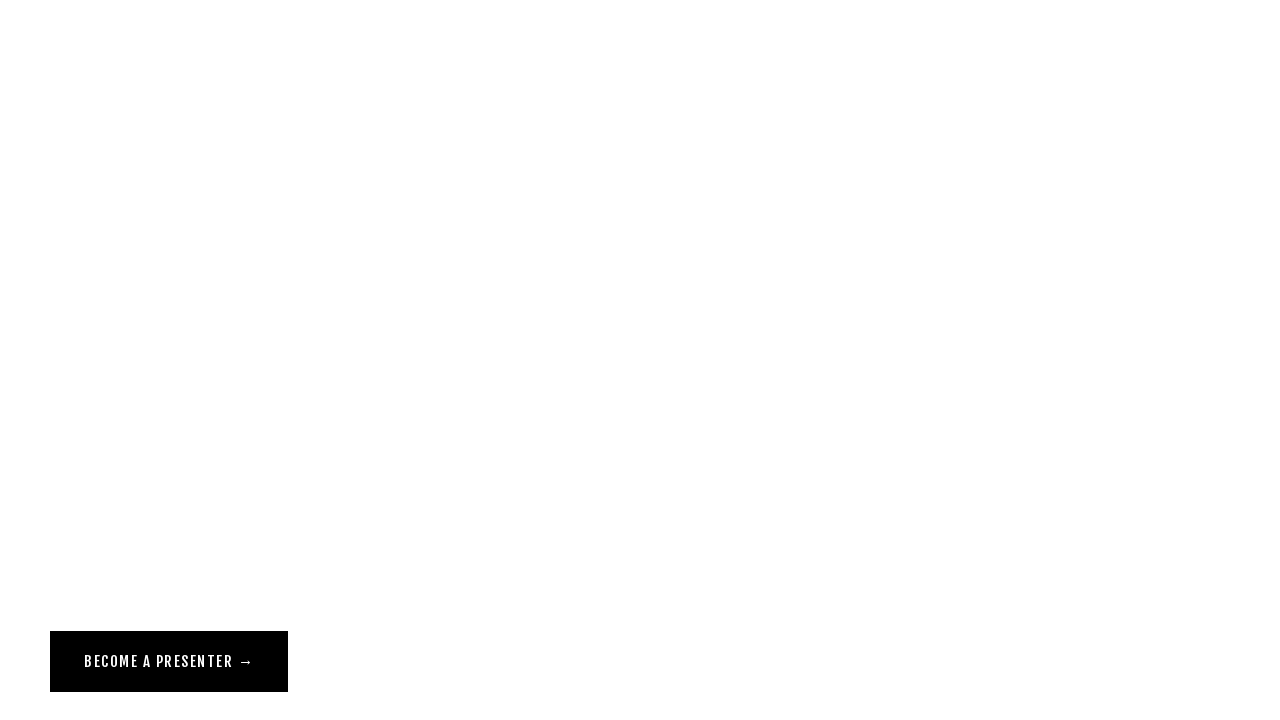